Tests the Playwright homepage by verifying the page title contains "Playwright", checking that the "Get Started" link has the correct href attribute, clicking the link, and verifying navigation to the intro page.

Starting URL: https://playwright.dev

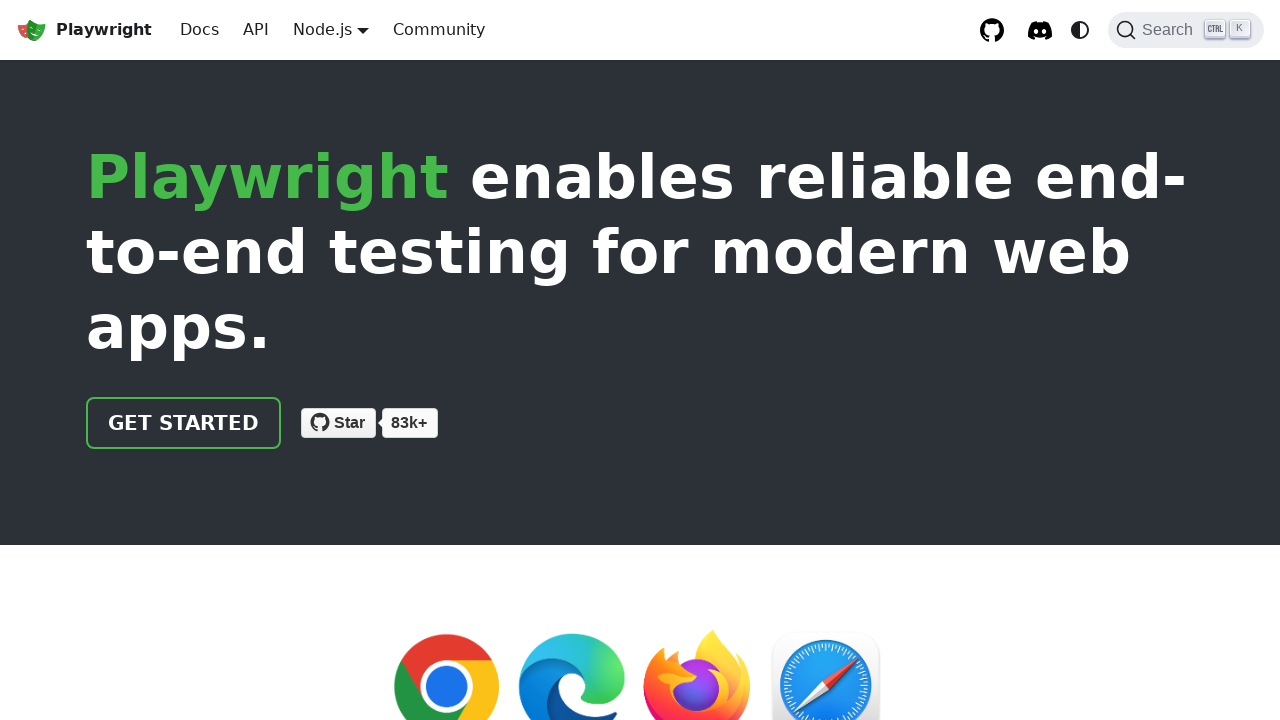

Verified page title contains 'Playwright'
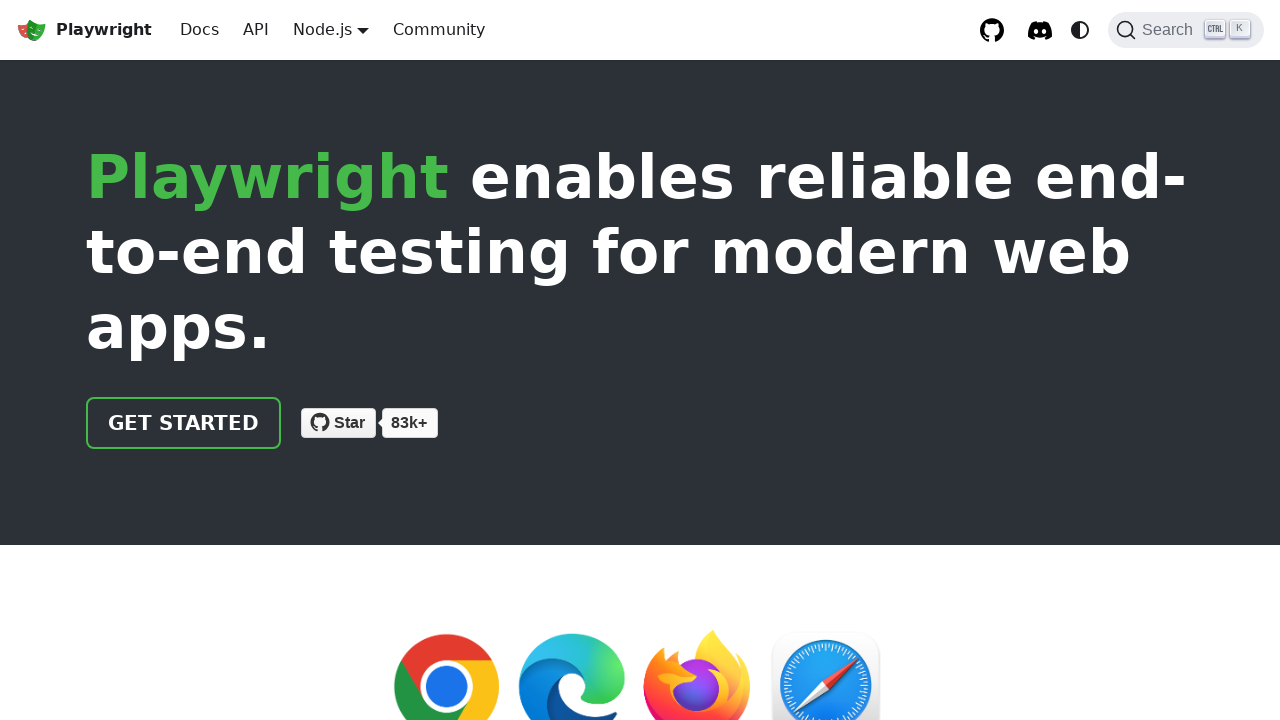

Located 'Get Started' link
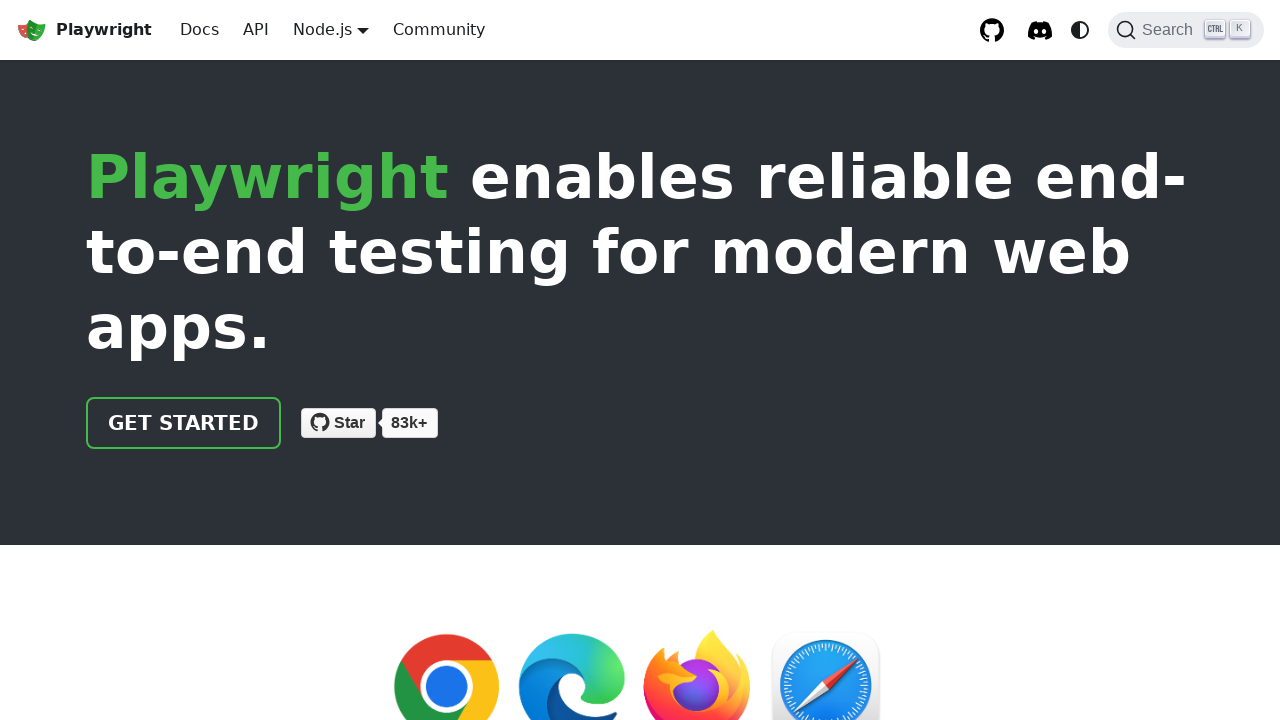

Verified 'Get Started' link href is '/docs/intro'
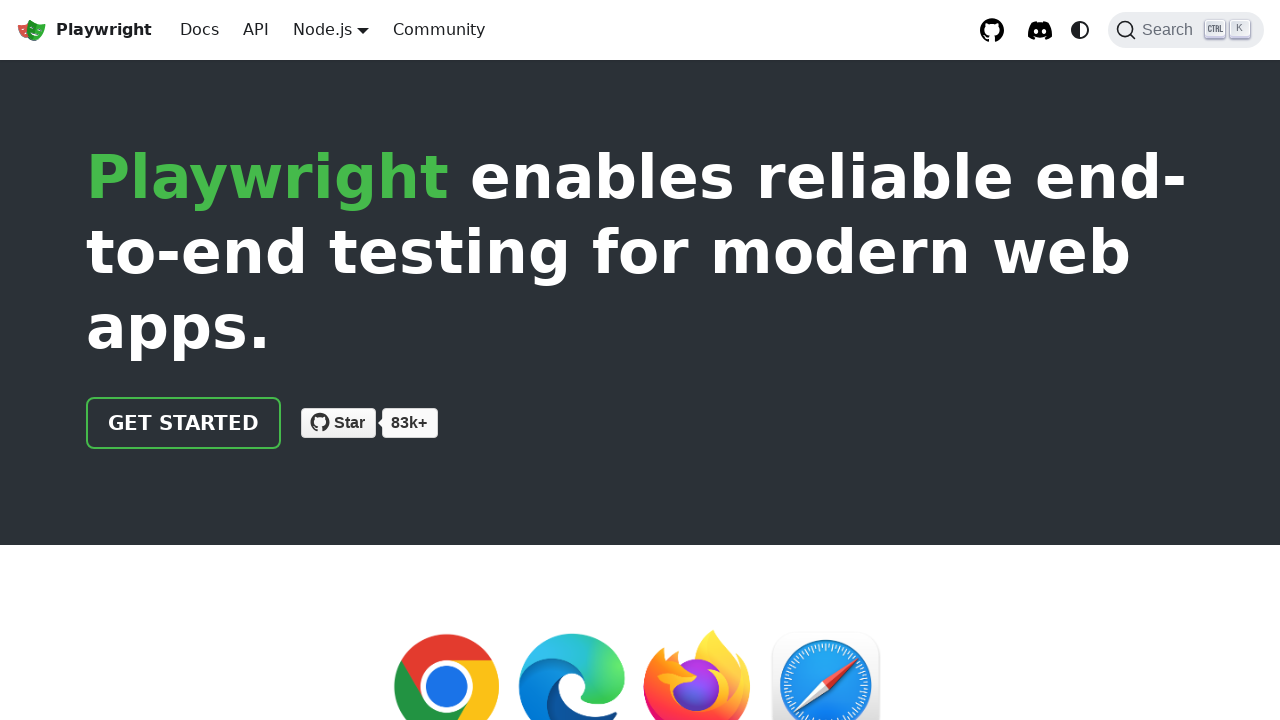

Clicked the 'Get Started' link at (184, 423) on text=Get Started
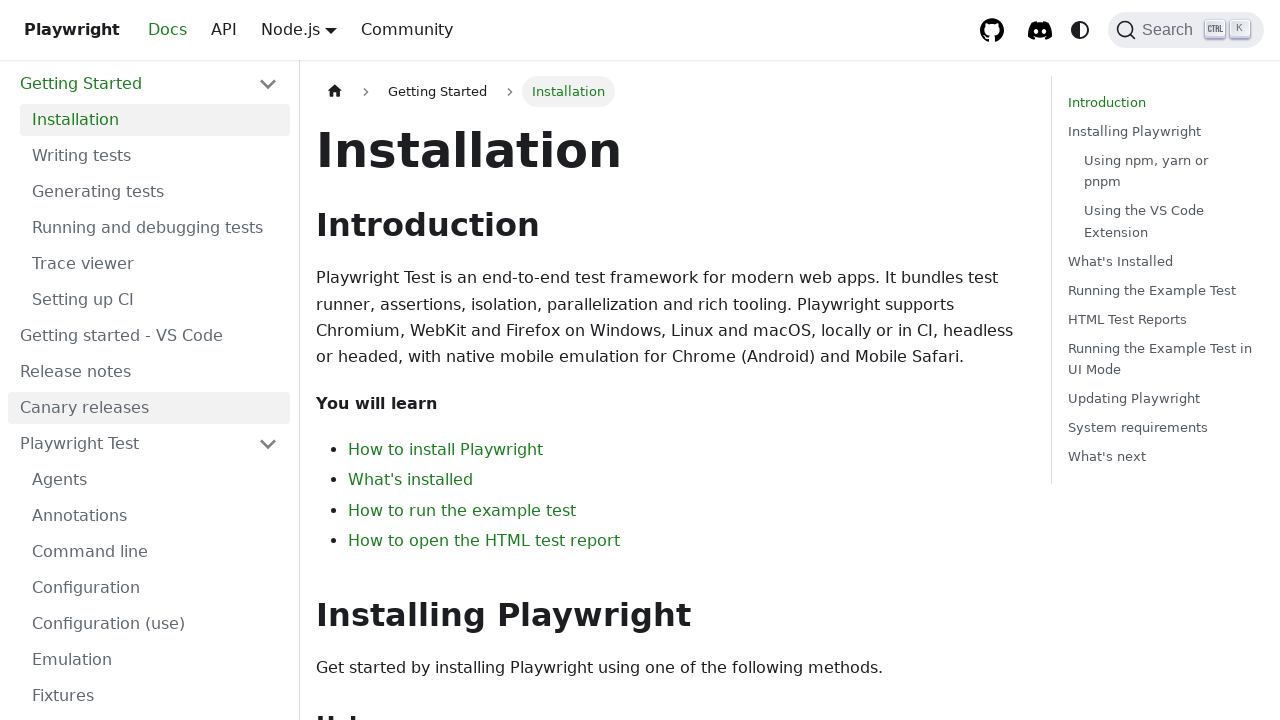

Navigated to intro page and URL confirmed
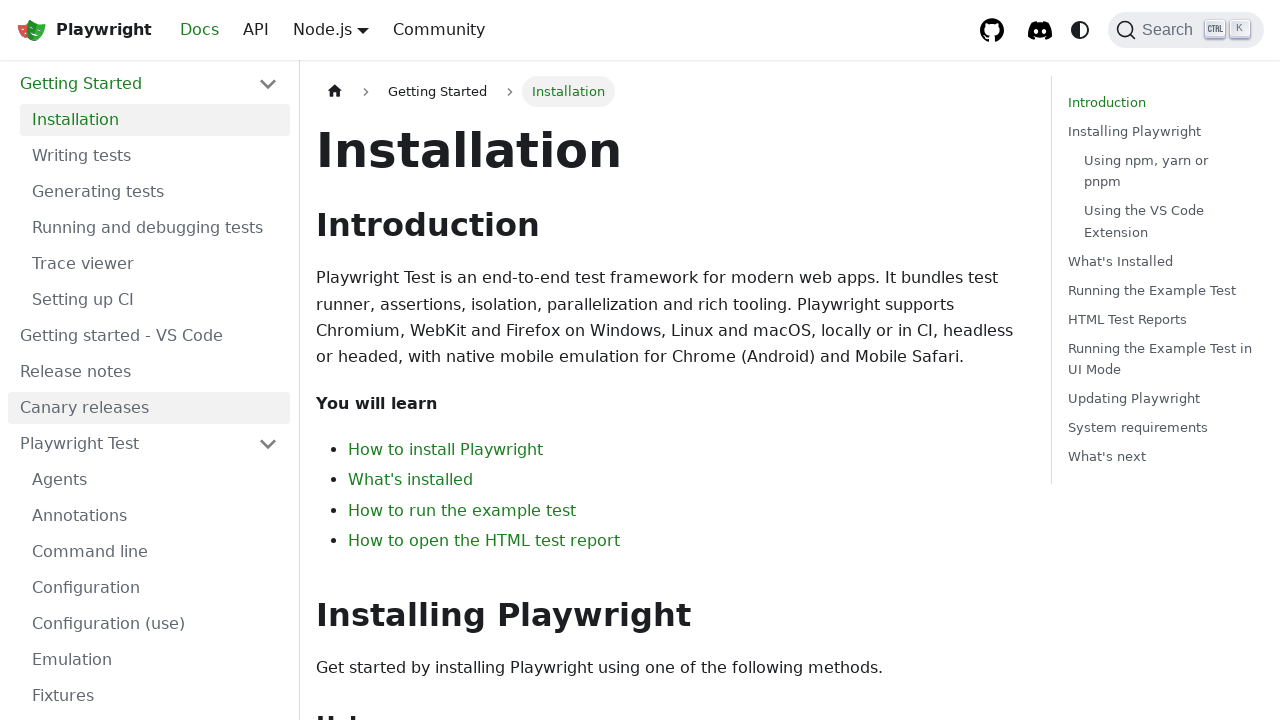

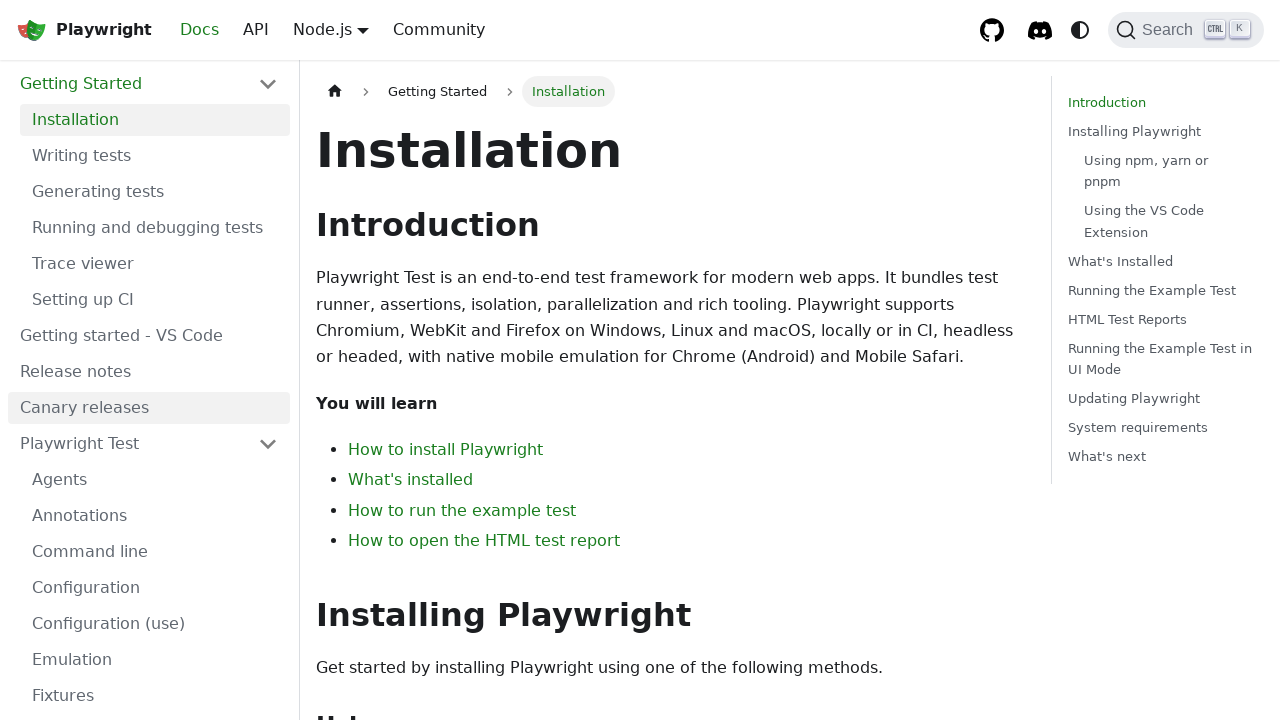